Tests keyboard key presses by sending SPACE and TAB keys to a page that displays which key was pressed, verifying the displayed result text matches the expected key press.

Starting URL: http://the-internet.herokuapp.com/key_presses

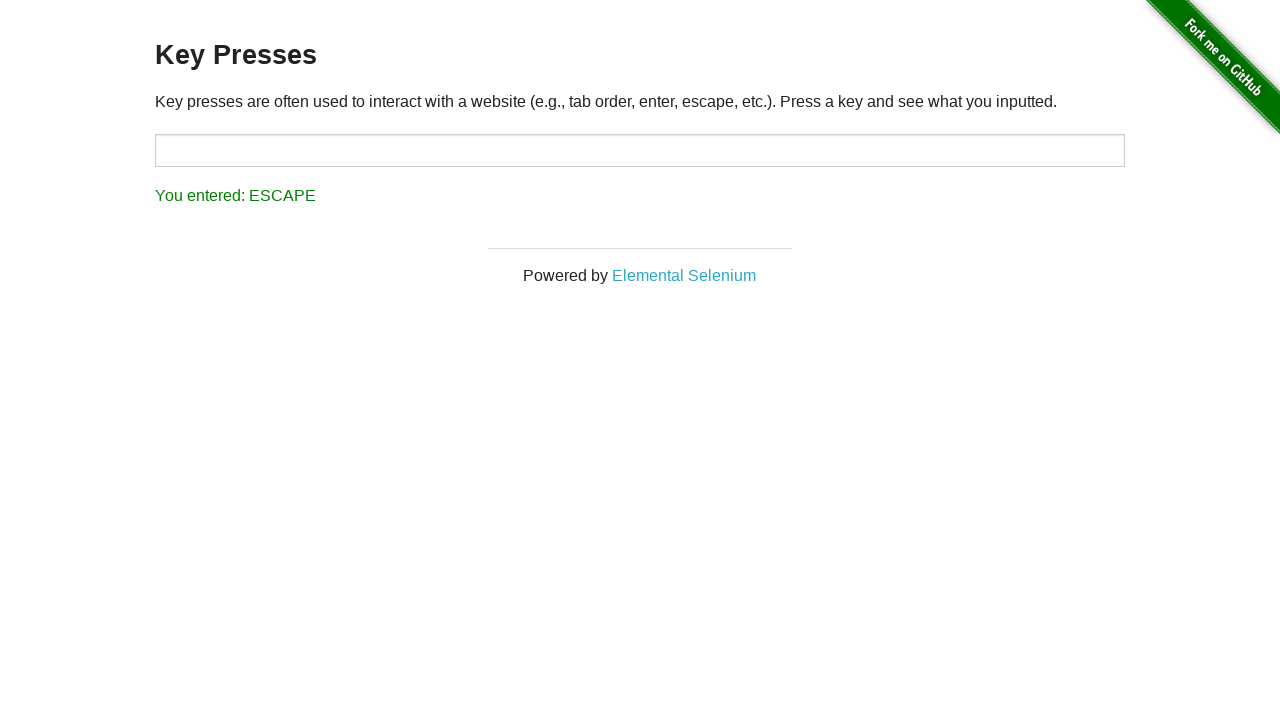

Pressed SPACE key on the example element on .example
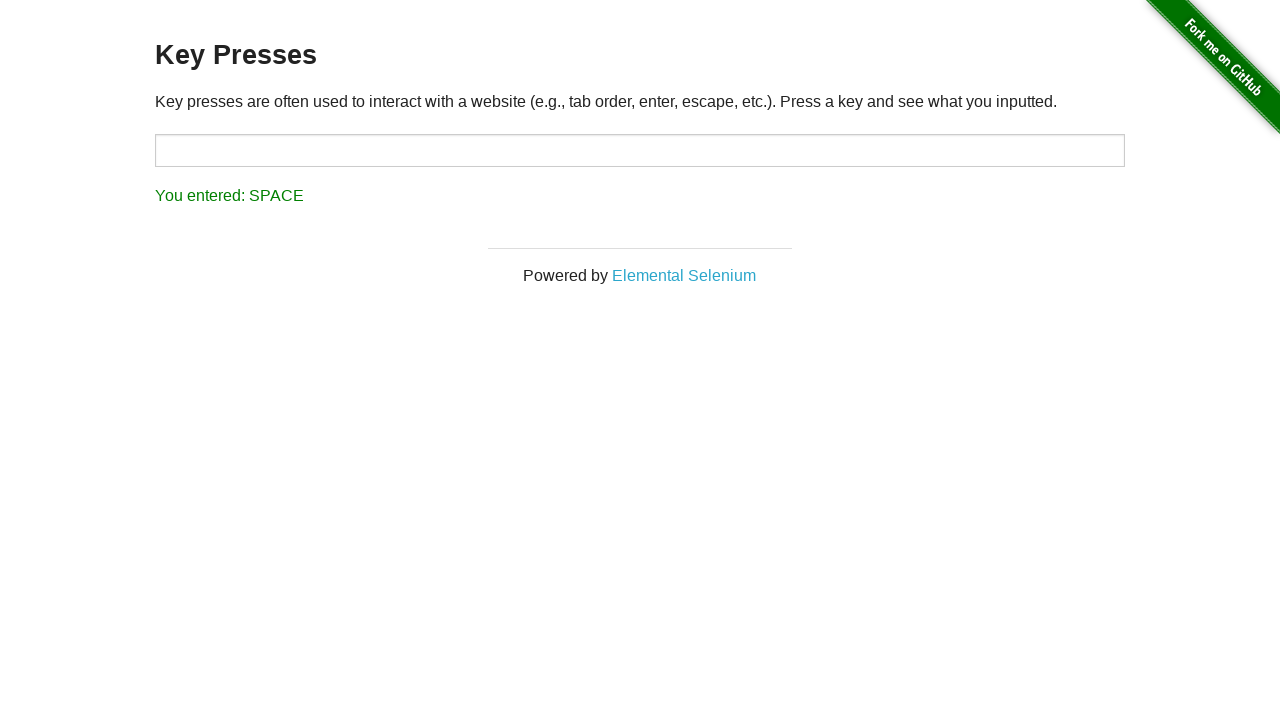

Retrieved result text after SPACE key press
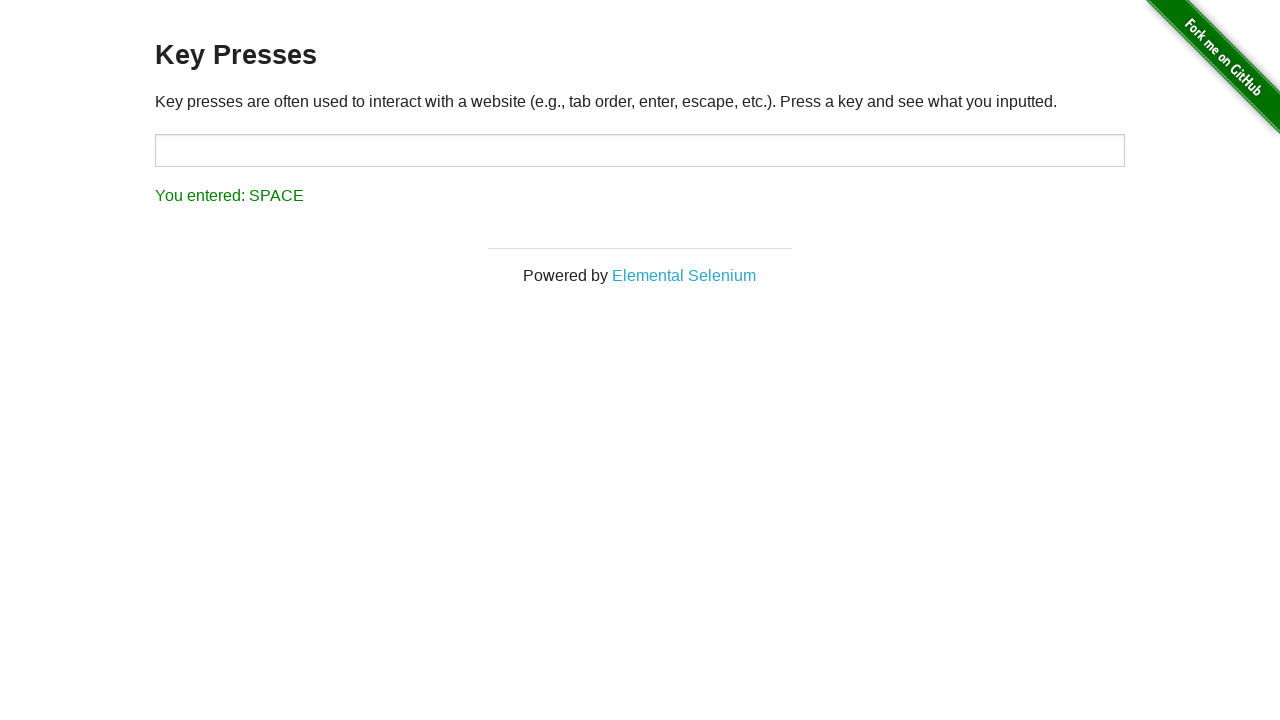

Verified SPACE key press was detected correctly
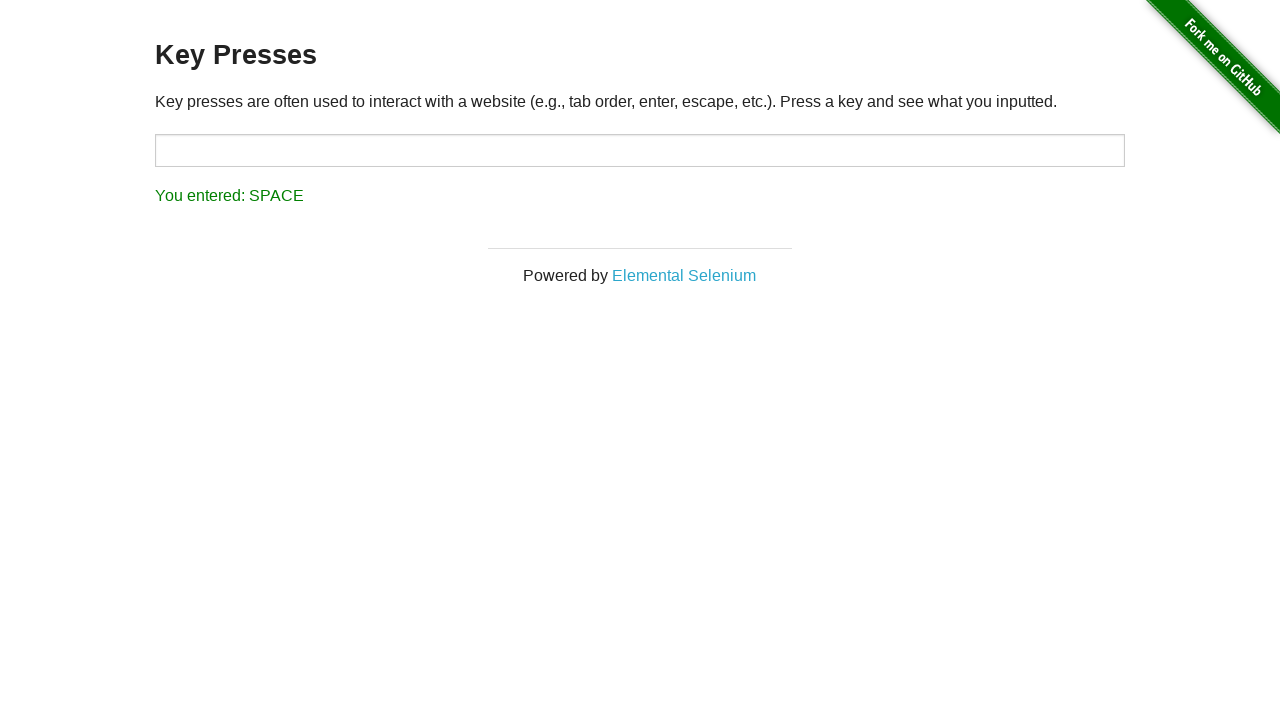

Pressed TAB key using keyboard
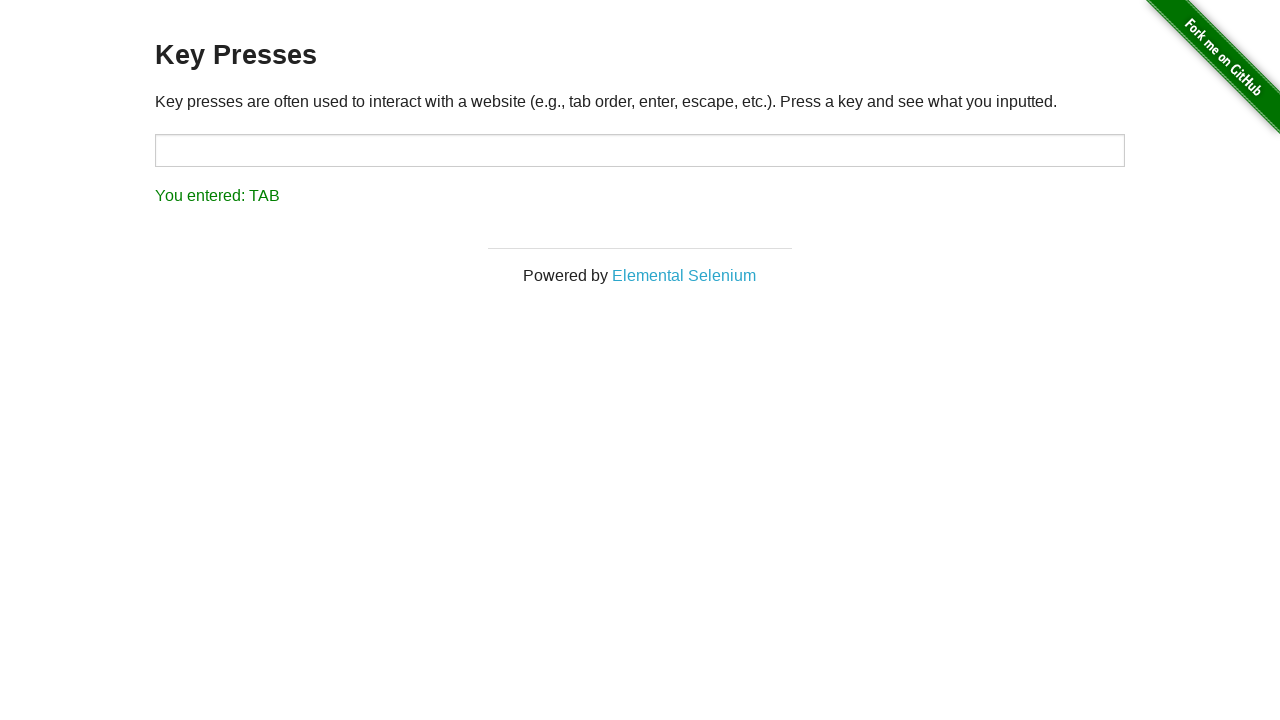

Retrieved result text after TAB key press
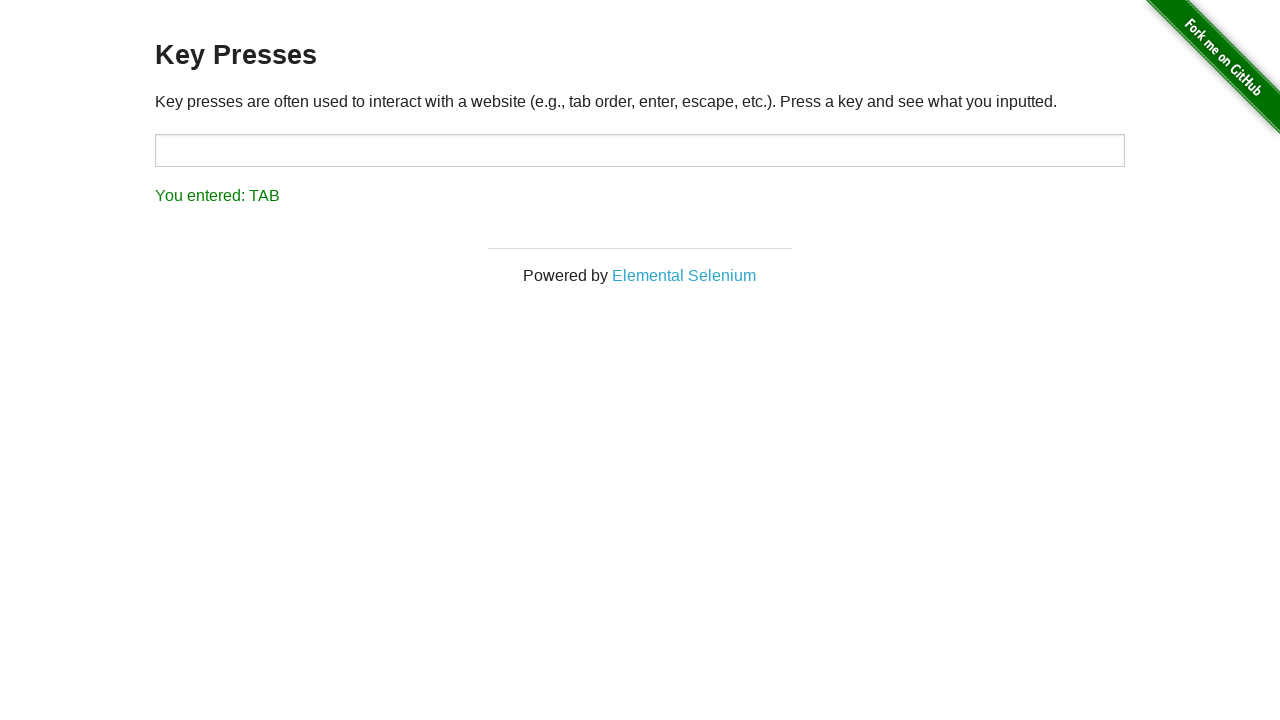

Verified TAB key press was detected correctly
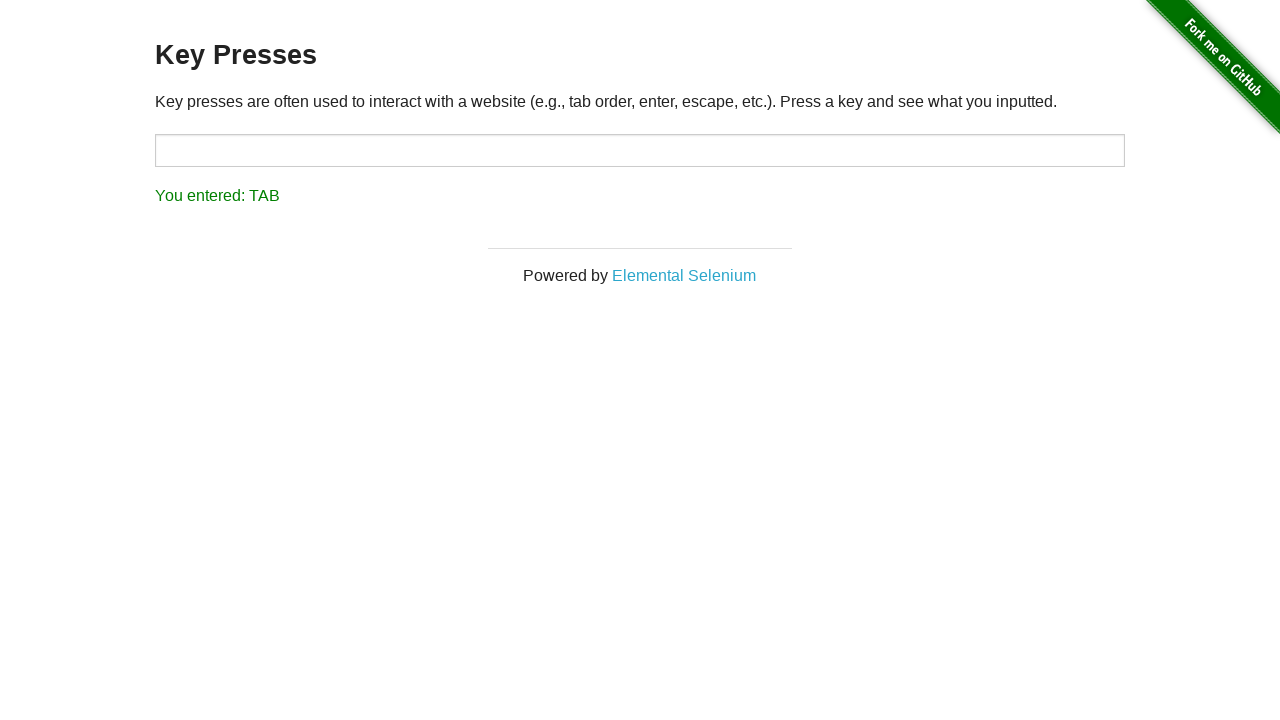

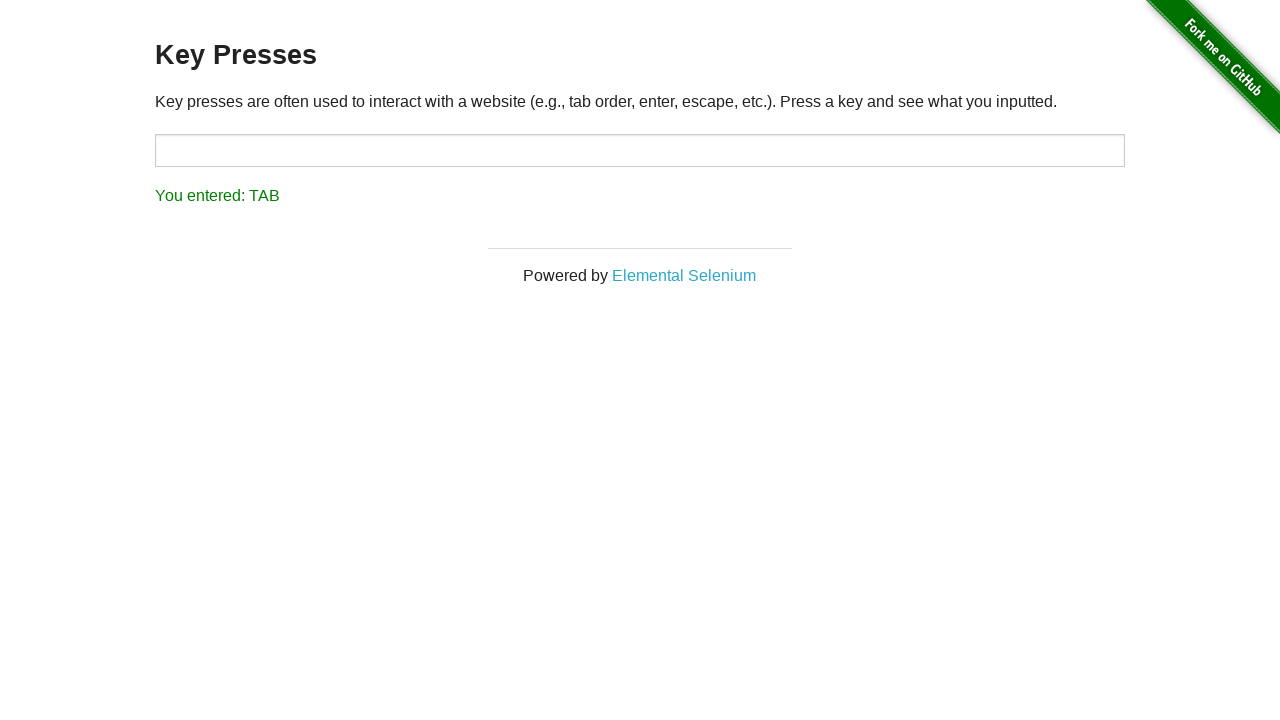